Navigates to a Selenium practice page containing links and verifies that anchor elements are present on the page.

Starting URL: https://www.tutorialspoint.com/selenium/practice/links.php

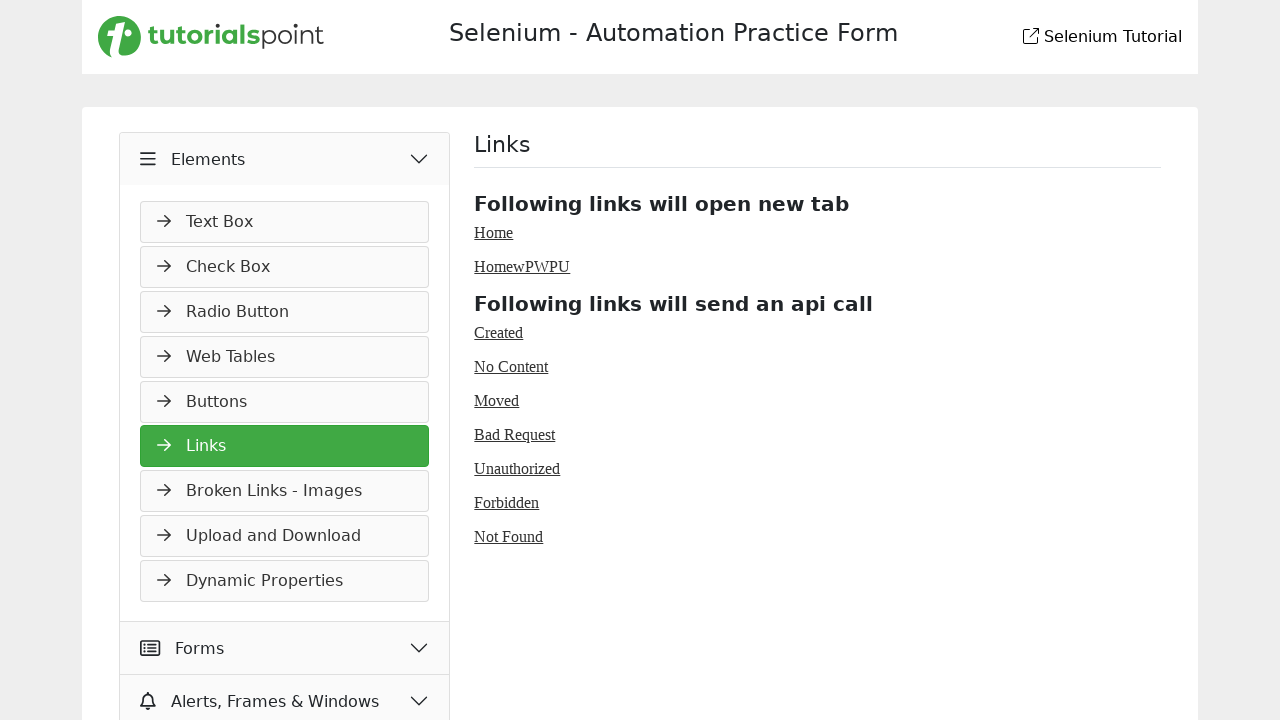

Navigated to Selenium practice page for links
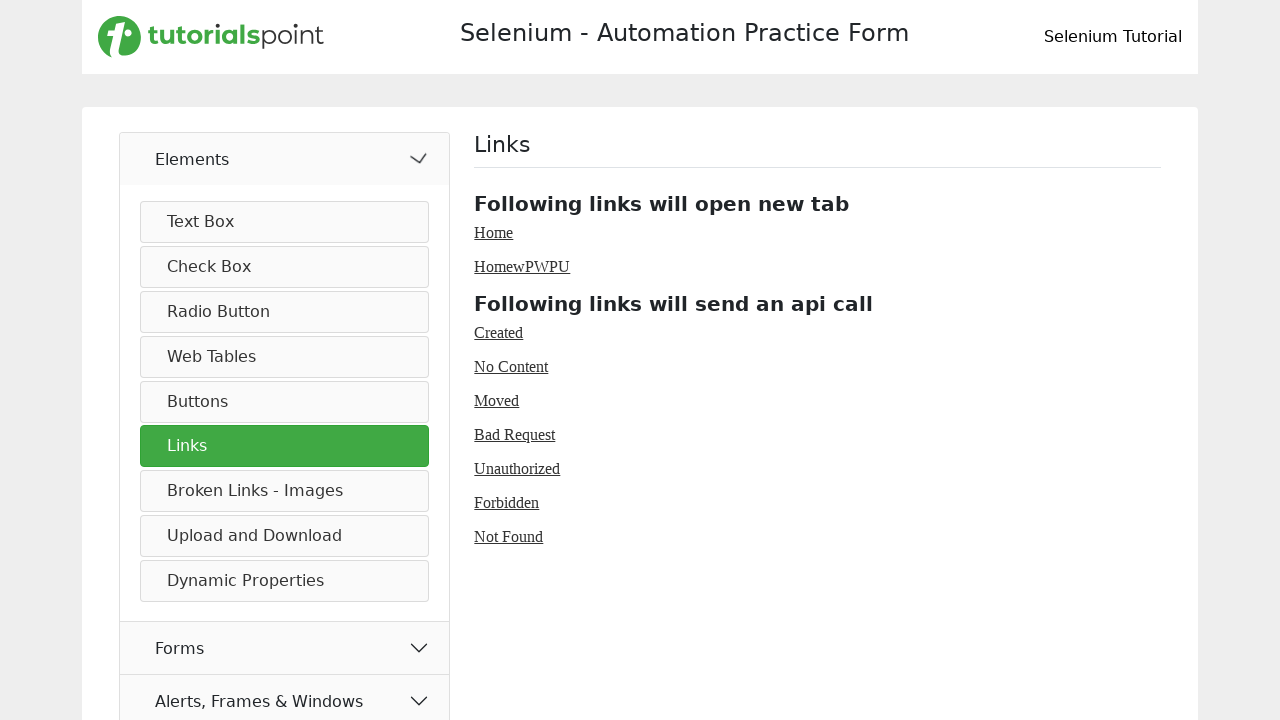

Waited for anchor elements to load on the page
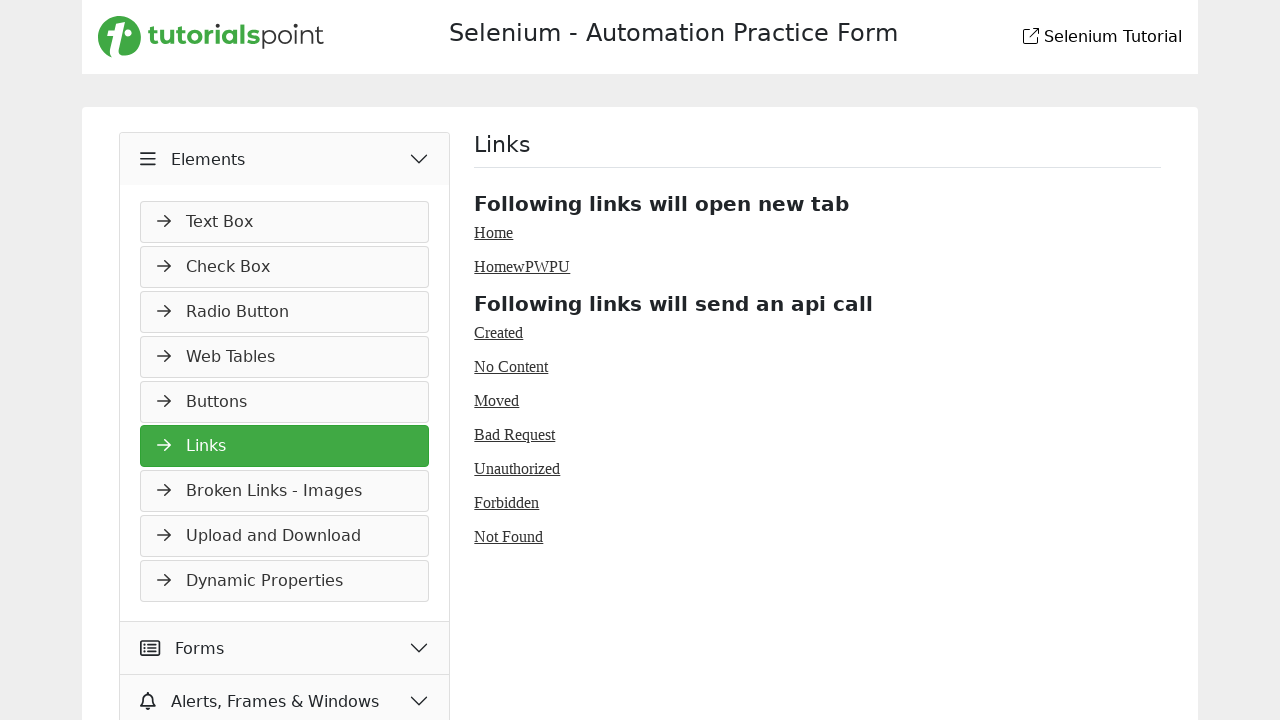

Located all anchor elements on the page
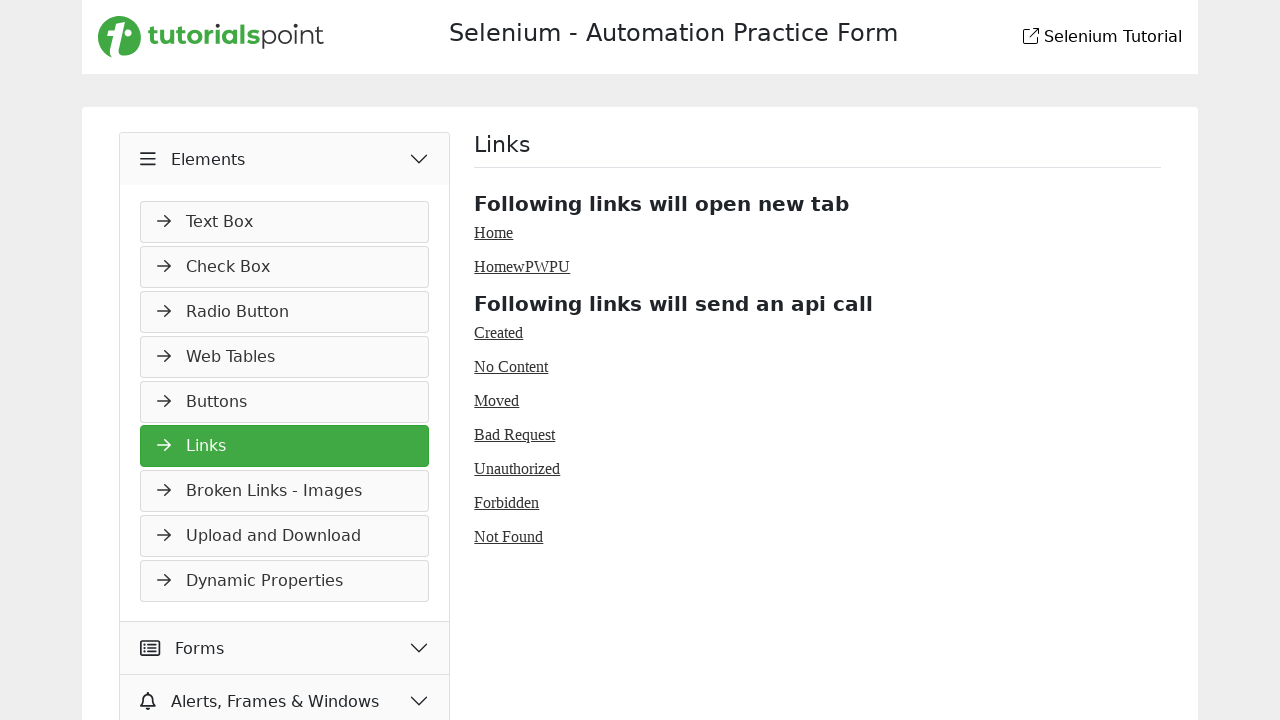

Verified that 45 anchor elements are present on the page
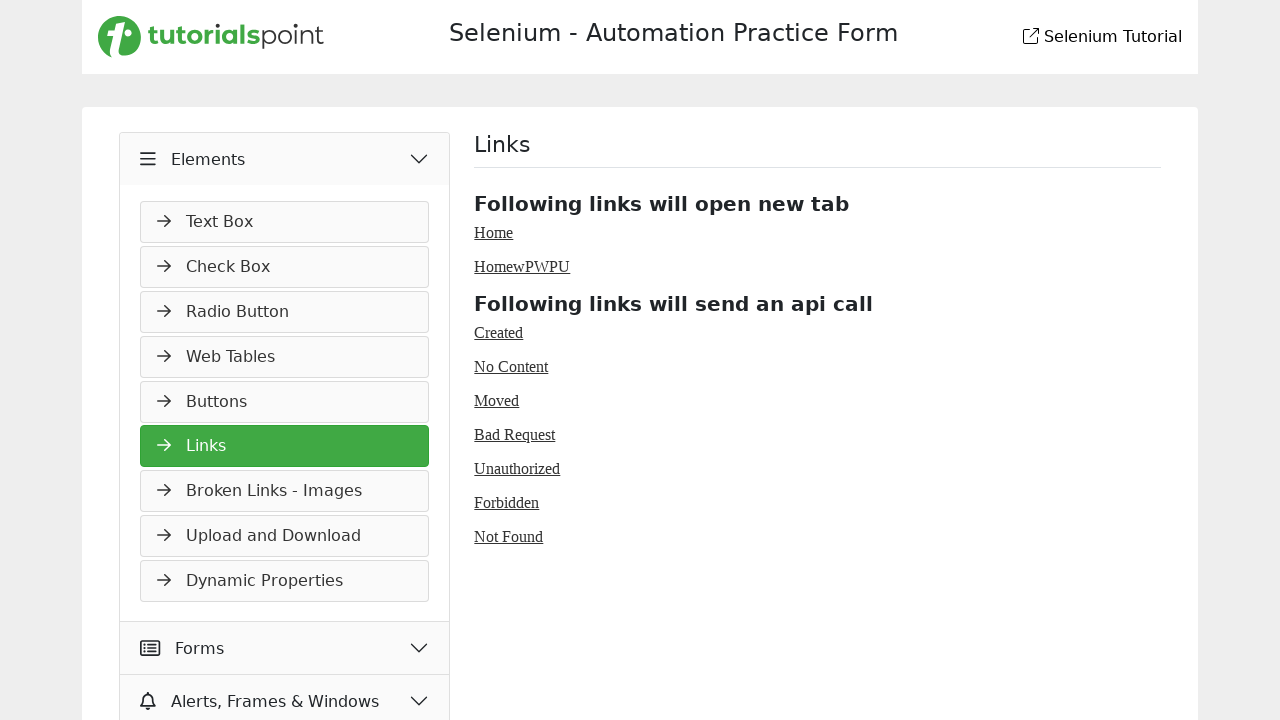

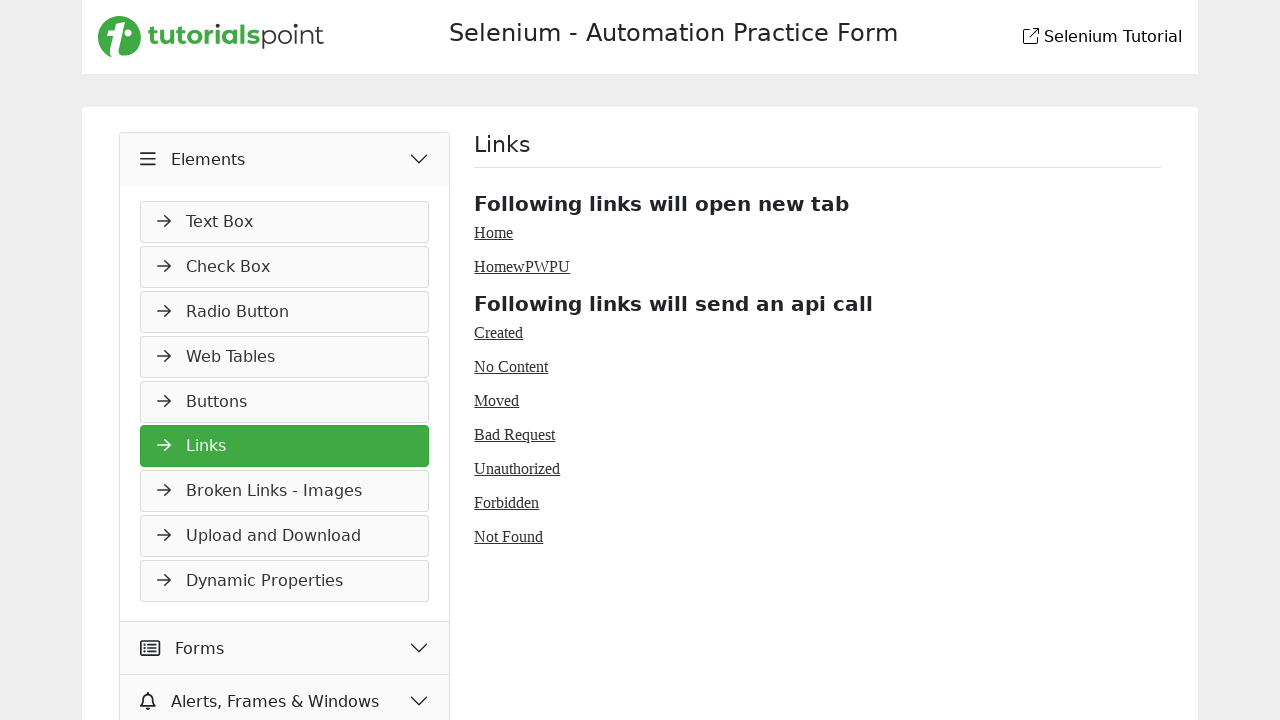